Tests multiple windows functionality by clicking a link that opens a new window, switching to the child window to verify content, then switching back to the parent window to verify its content.

Starting URL: https://the-internet.herokuapp.com

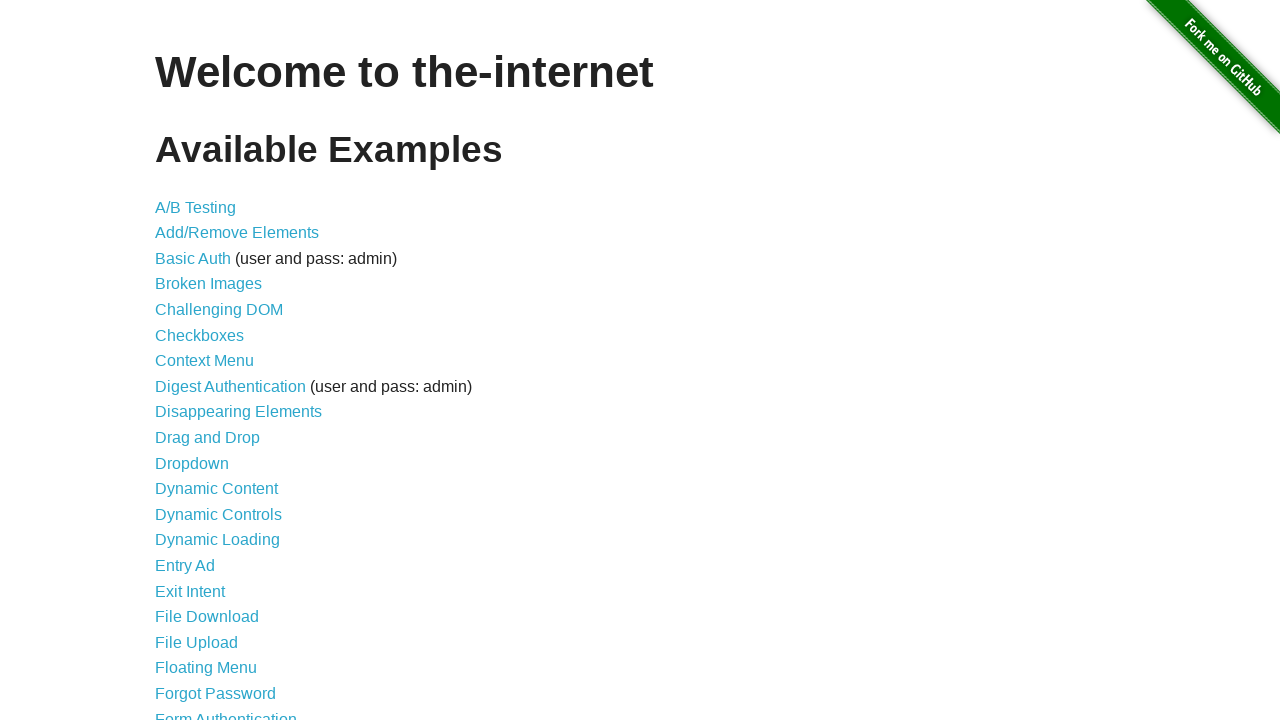

Scrolled down the page by 450 pixels
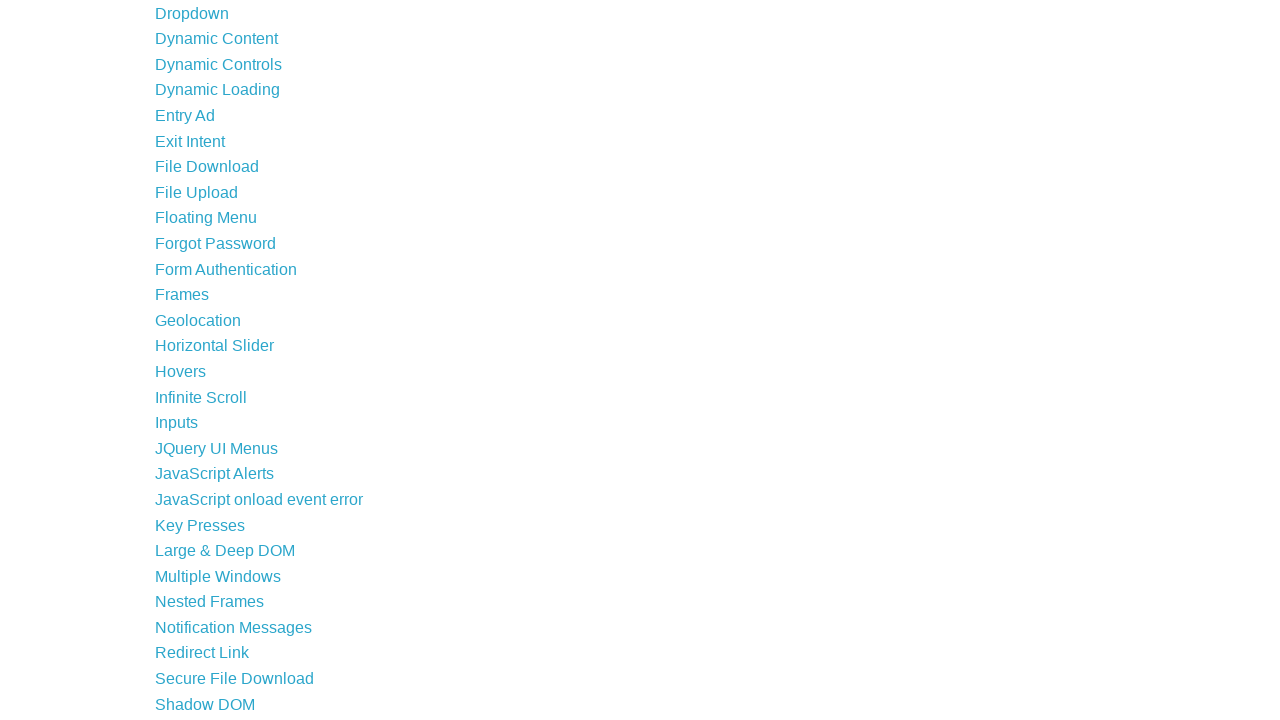

Clicked on 'Multiple Windows' link at (218, 576) on a:has-text('Multiple')
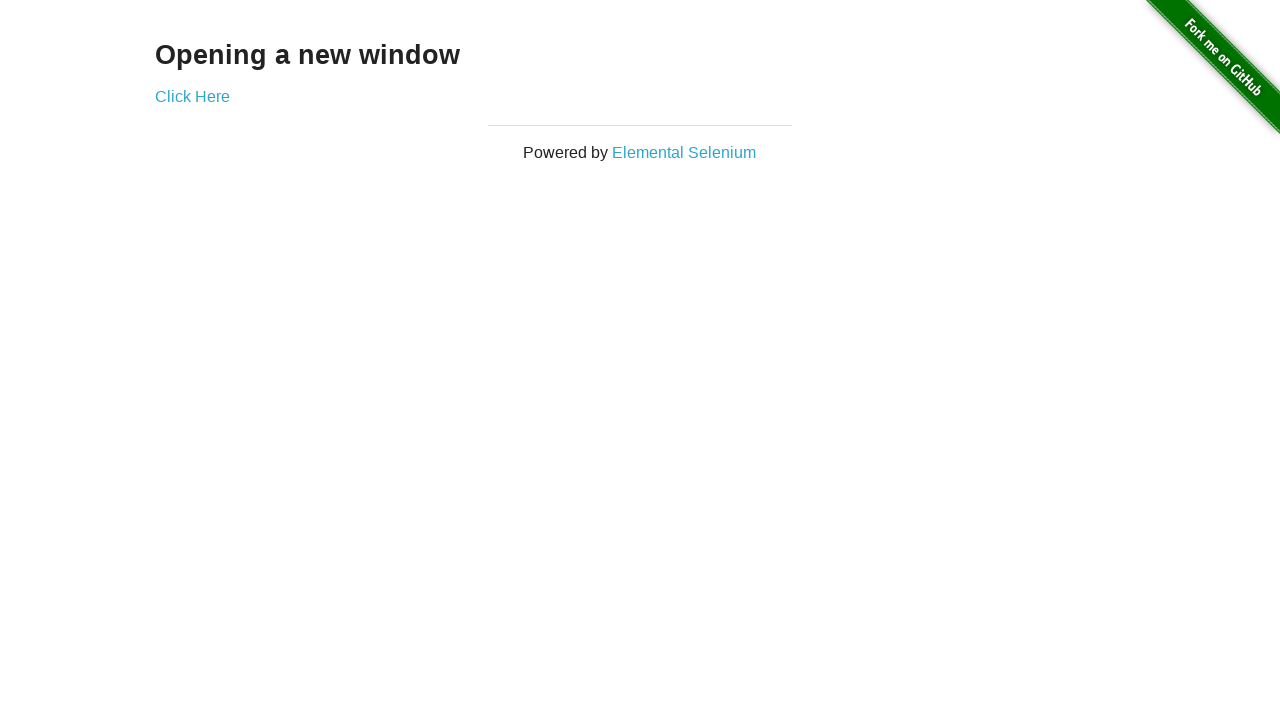

Clicked 'Click Here' link to open new window at (192, 96) on a:has-text('Click')
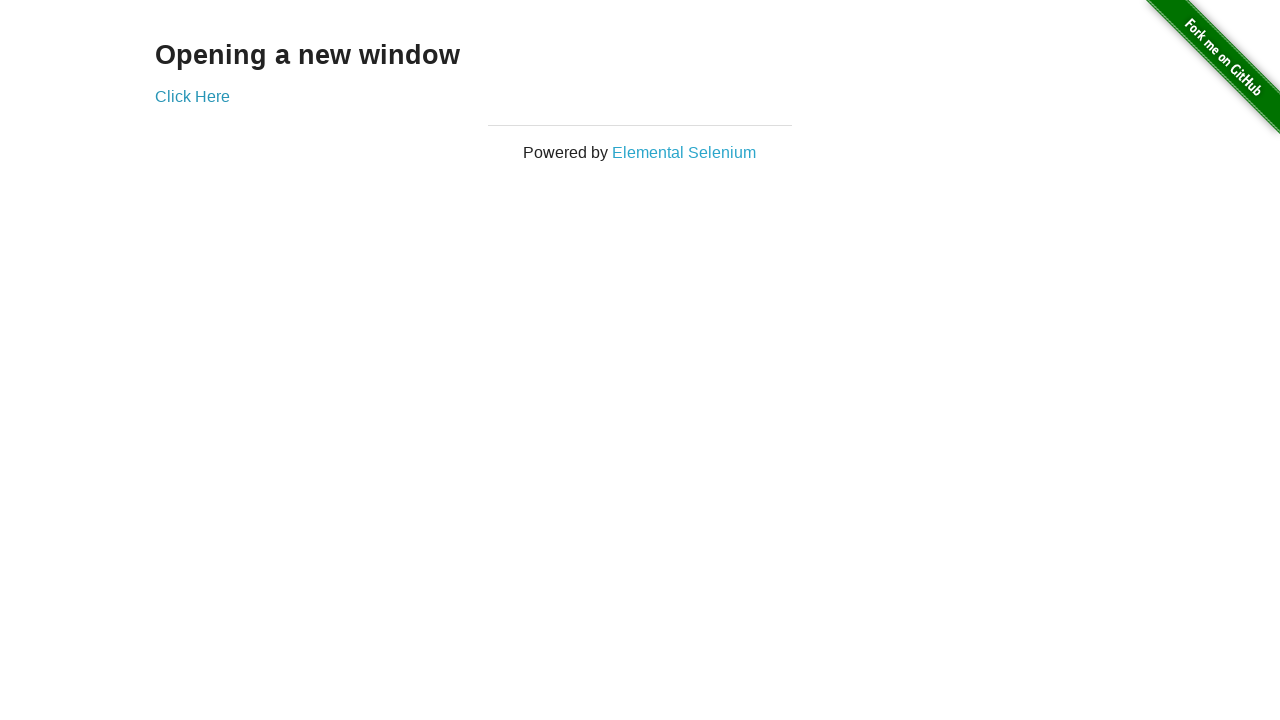

Captured new child window
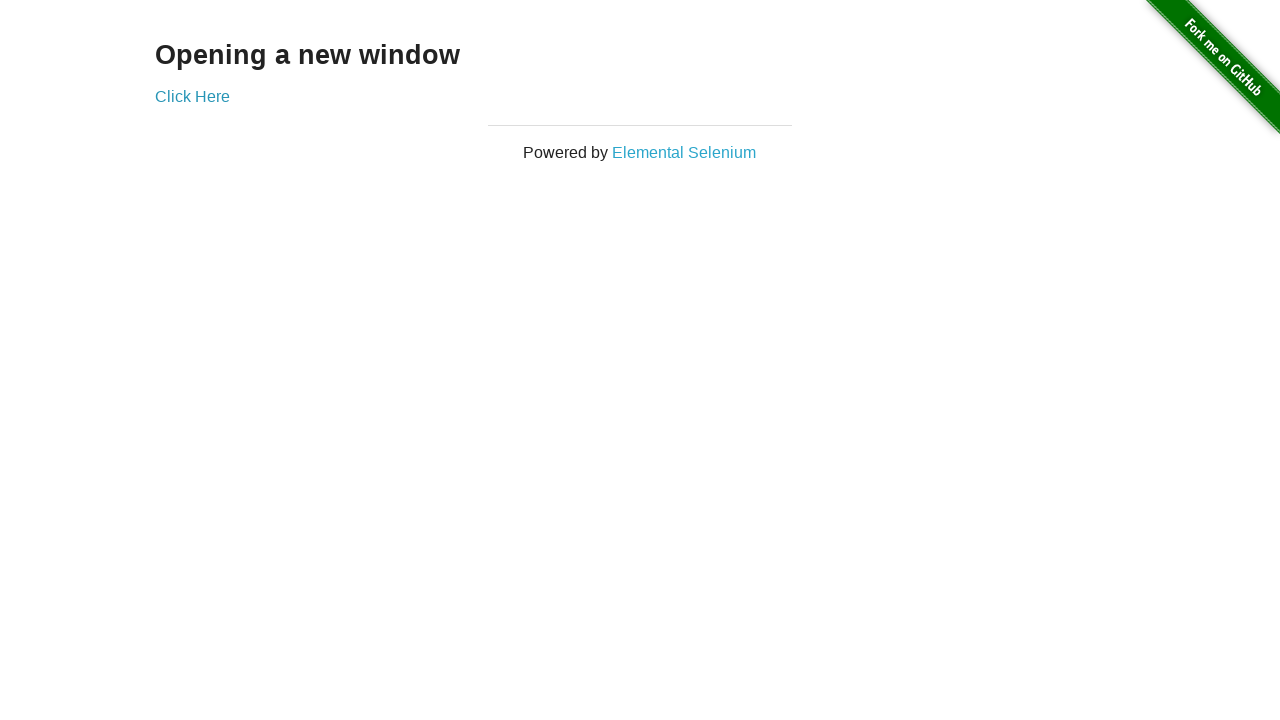

Child window loaded and verified content exists
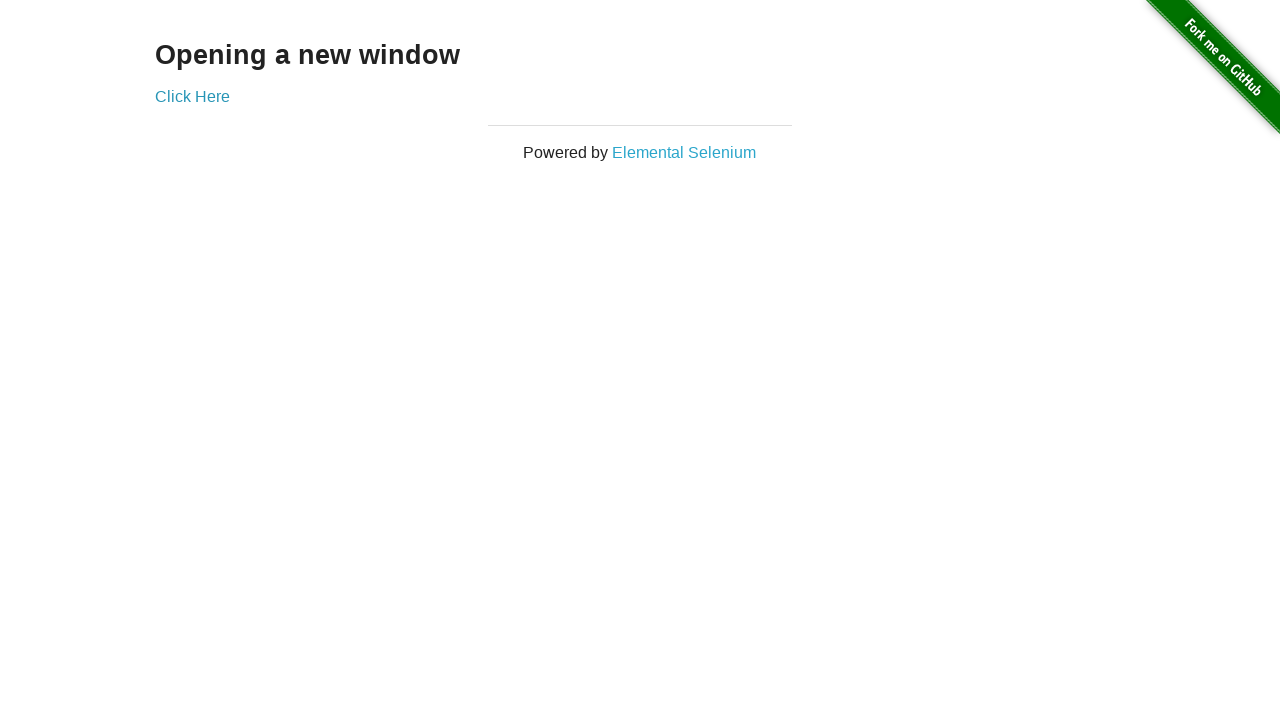

Switched back to parent window and verified content exists
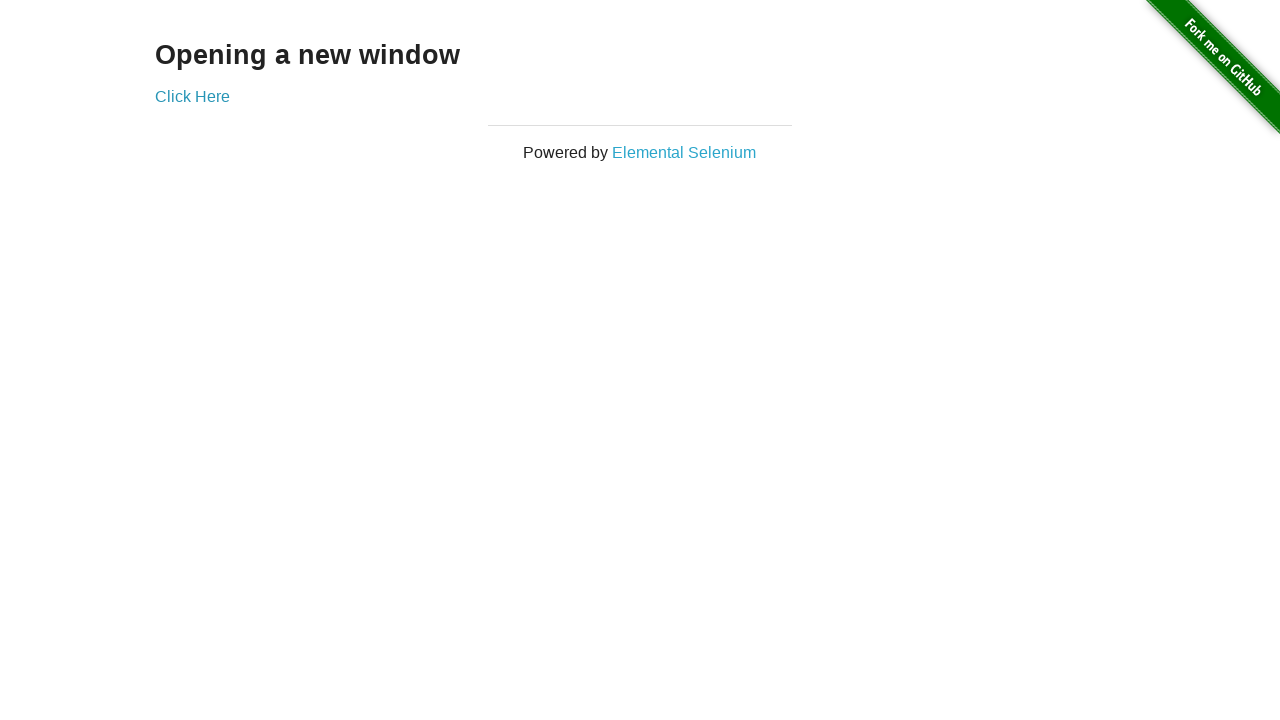

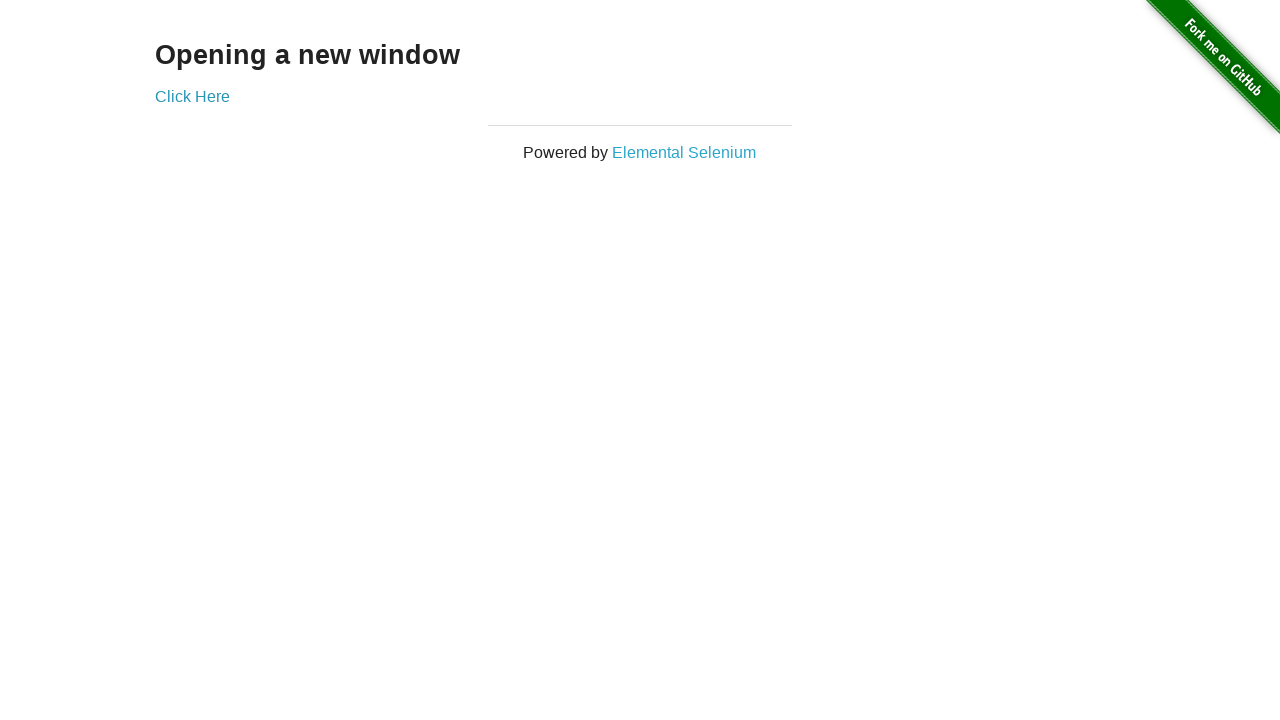